Opens the blog homepage and clicks on the first article link to navigate to the article detail page, then verifies the article title.

Starting URL: http://testerlife.com

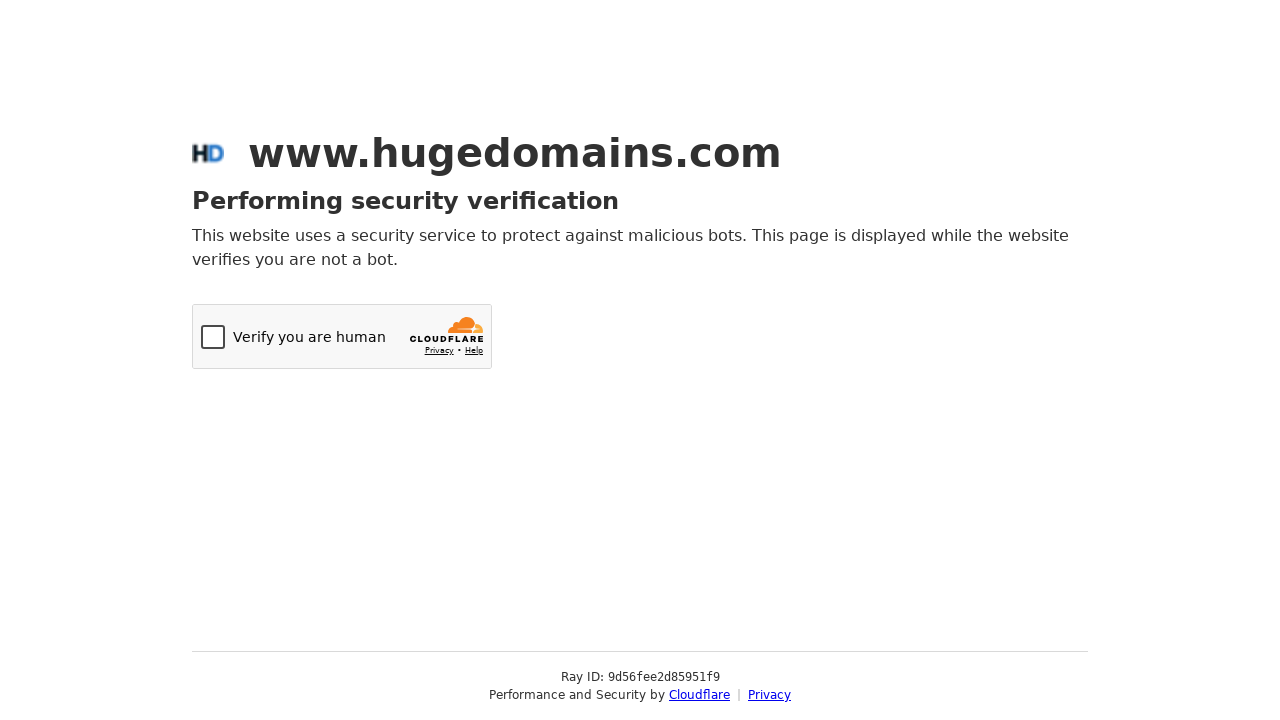

Filled todo input with 'buy some cheese'
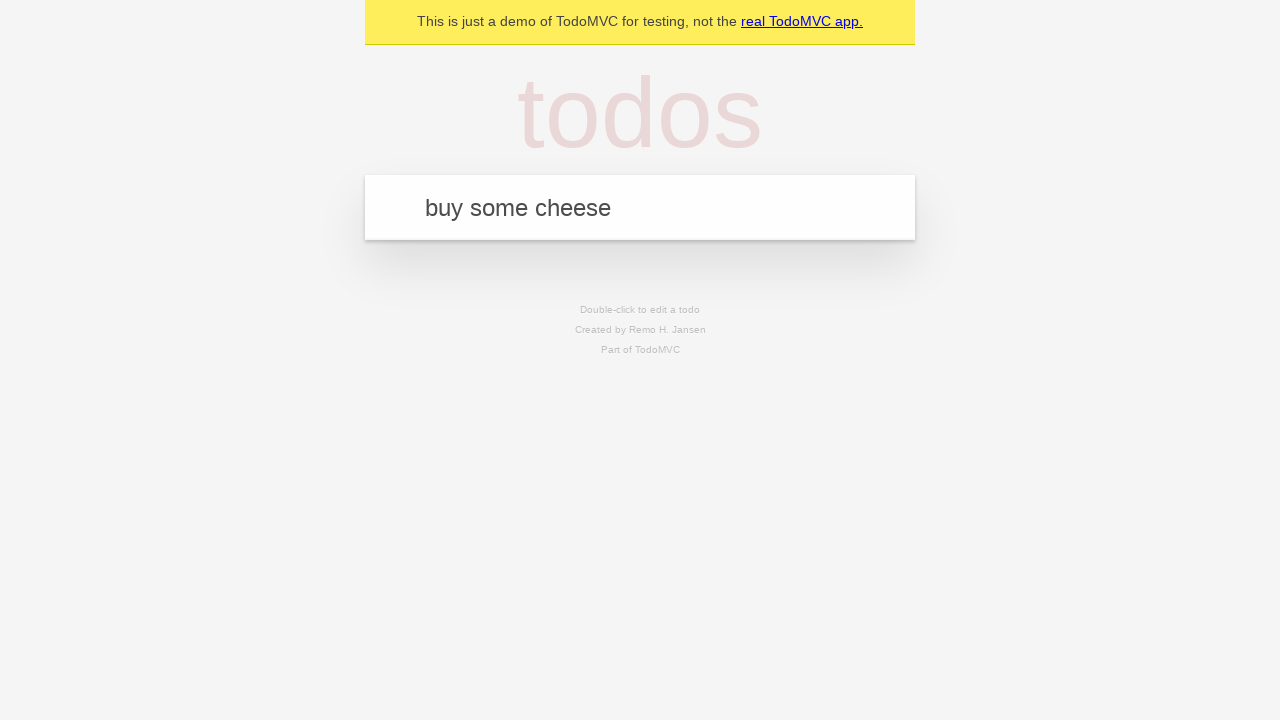

Pressed Enter to create first todo
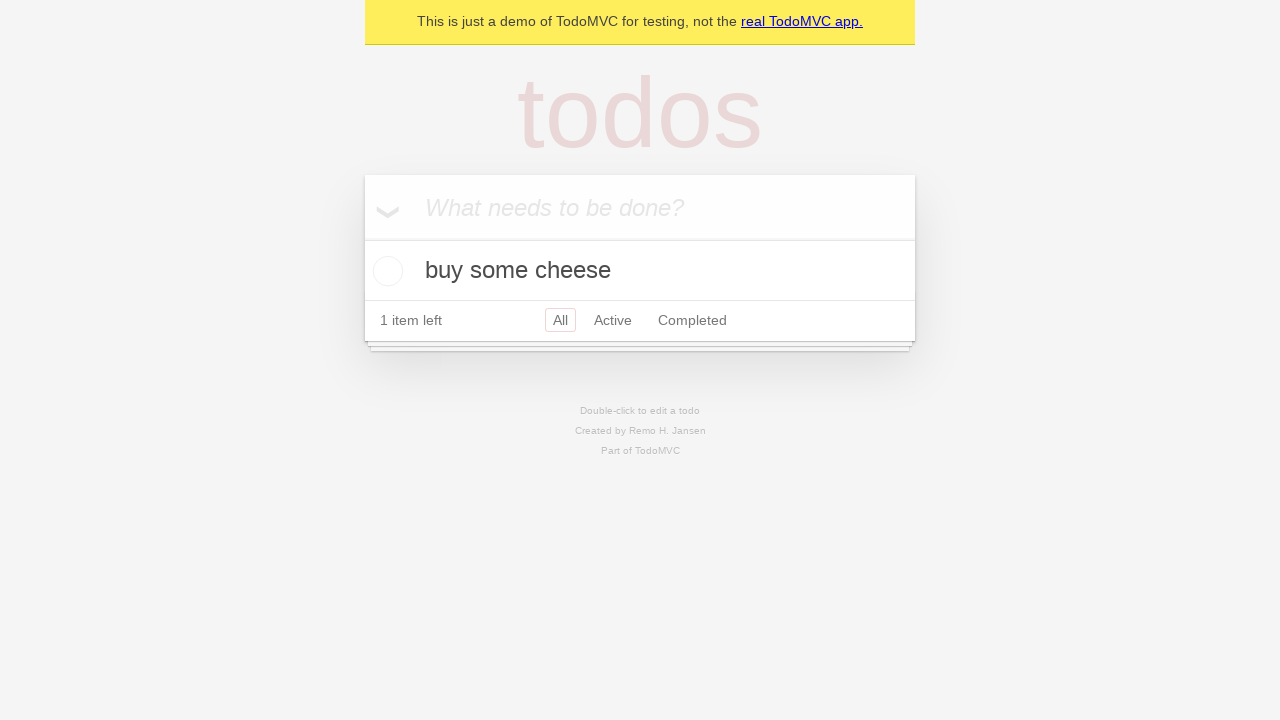

Filled todo input with 'feed the cat'
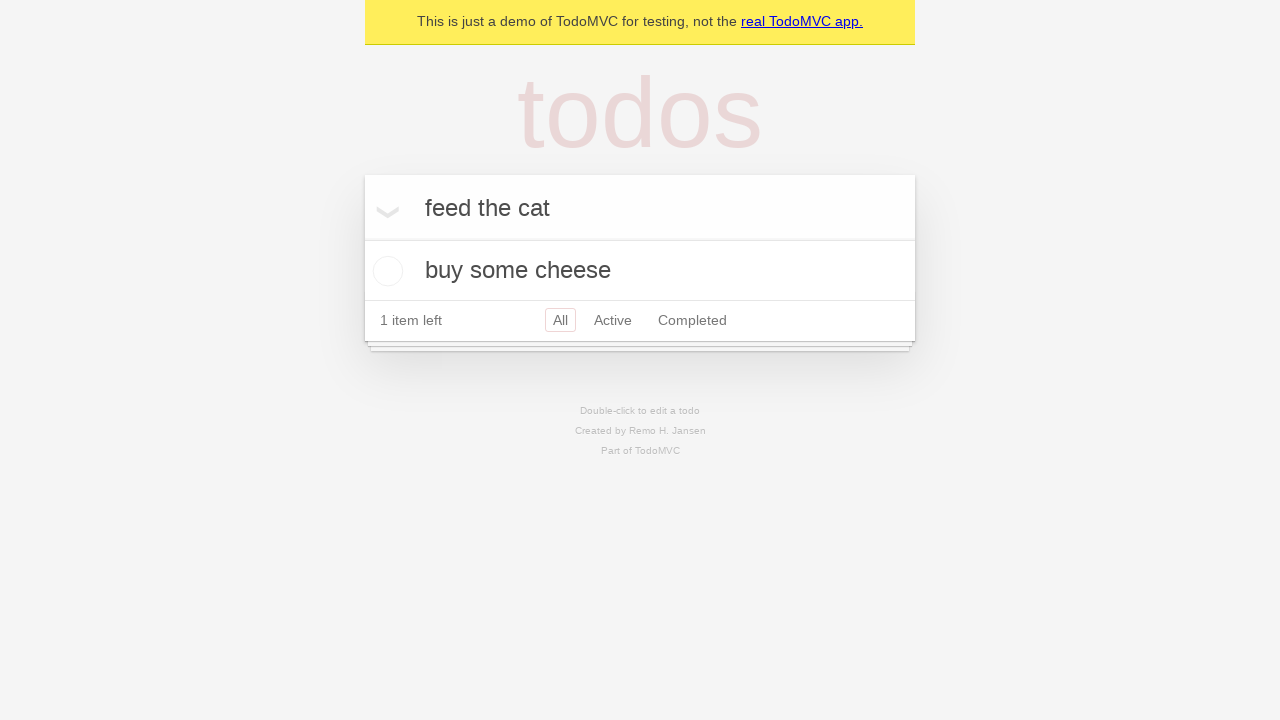

Pressed Enter to create second todo
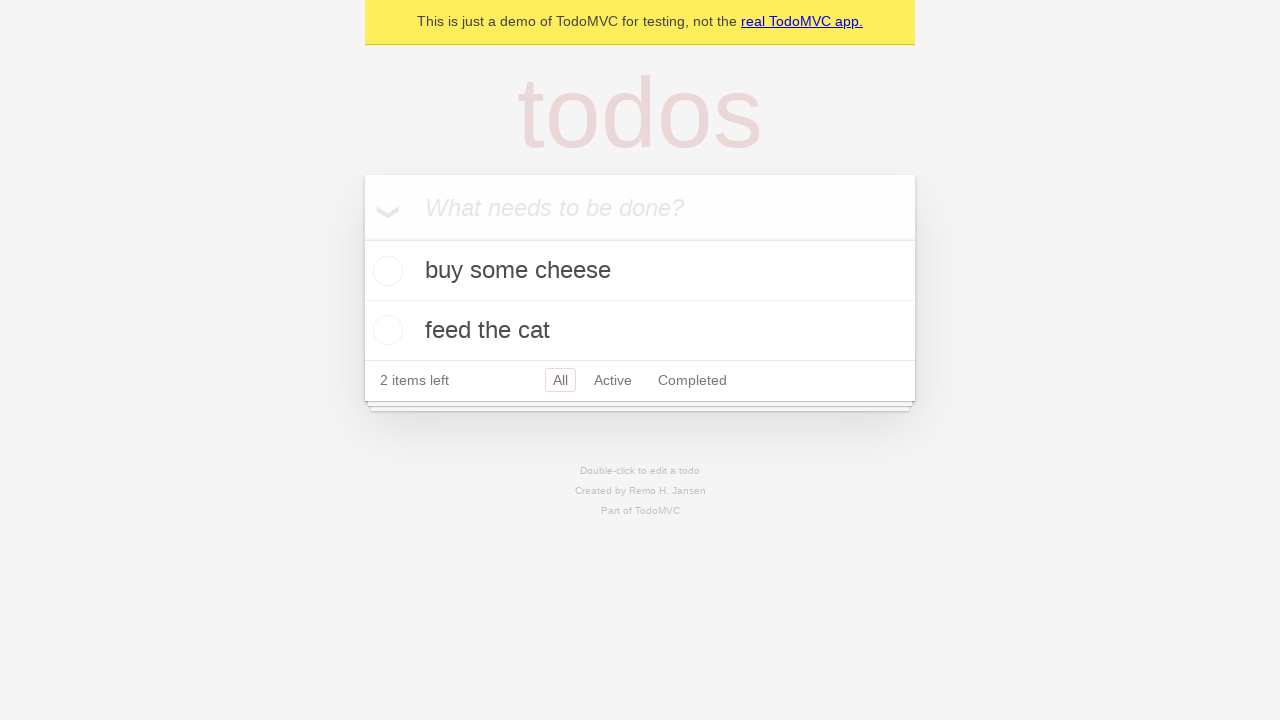

Filled todo input with 'book a doctors appointment'
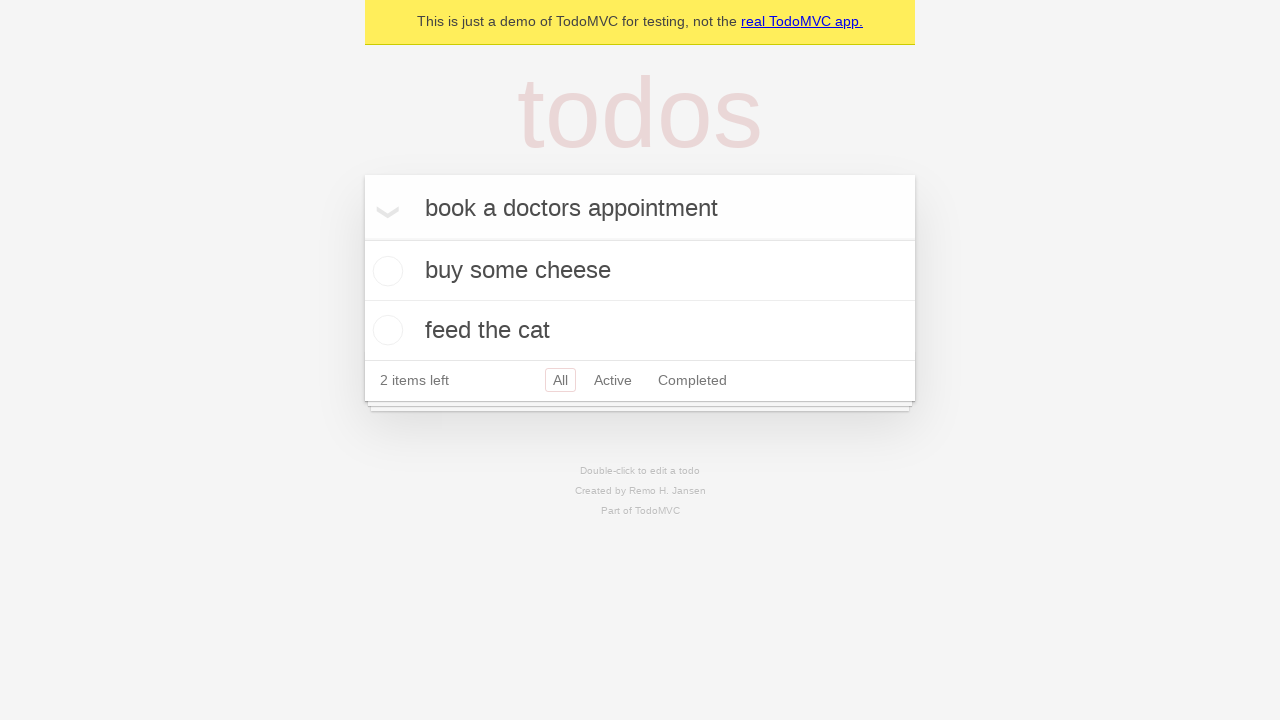

Pressed Enter to create third todo
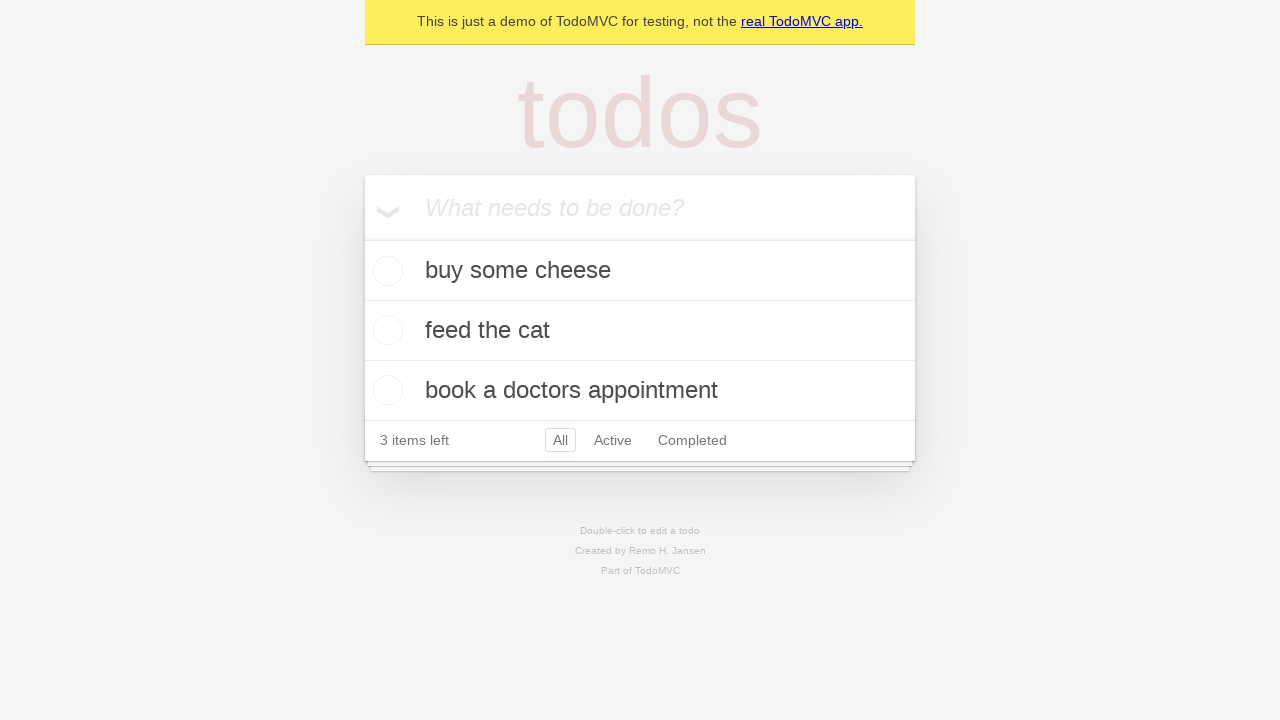

Checked the first todo item as completed
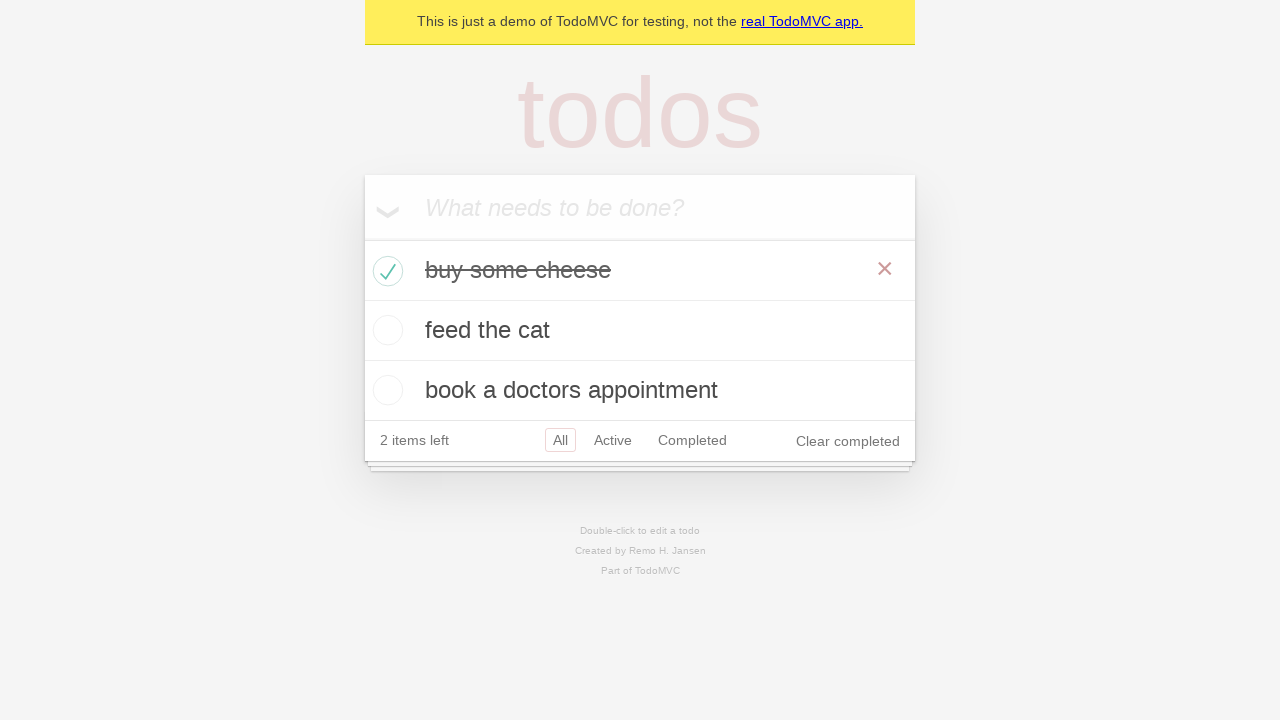

Clear completed button appeared after marking item complete
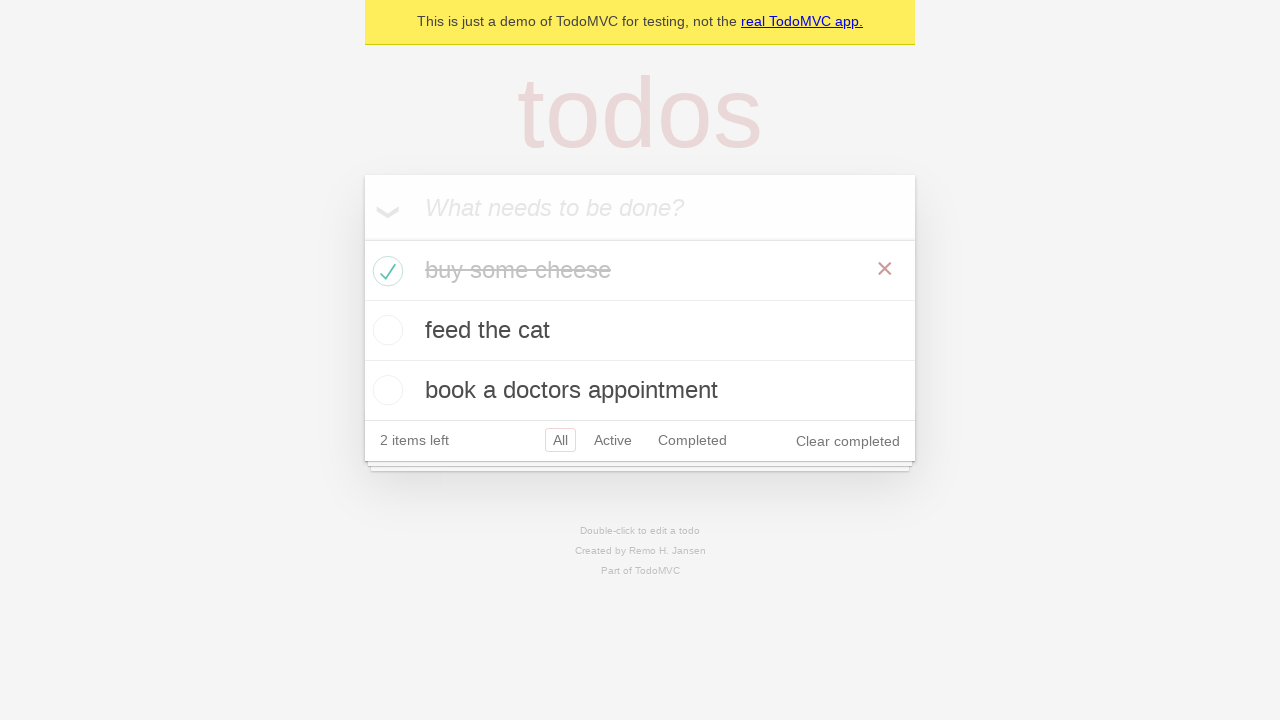

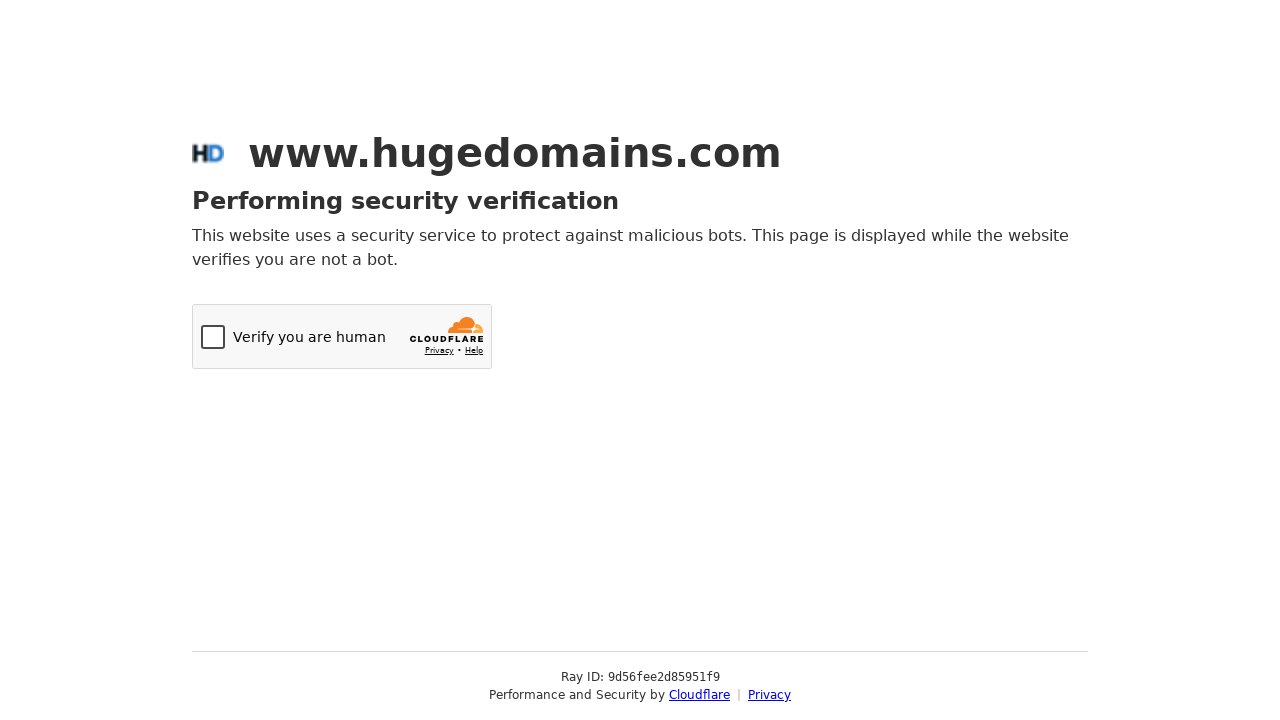